Tests mouse hover functionality by hovering over an element and clicking on a submenu option that appears

Starting URL: https://rahulshettyacademy.com/AutomationPractice/

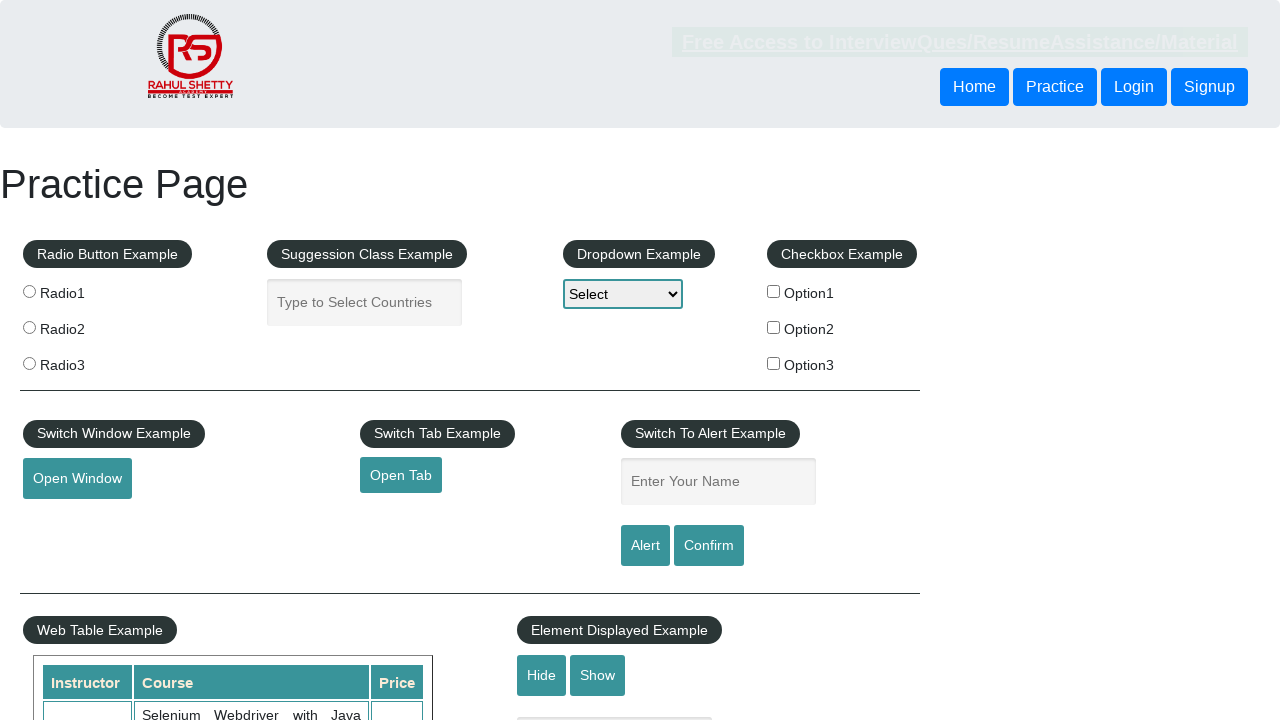

Hovered over mouse hover element to reveal submenu at (83, 361) on #mousehover
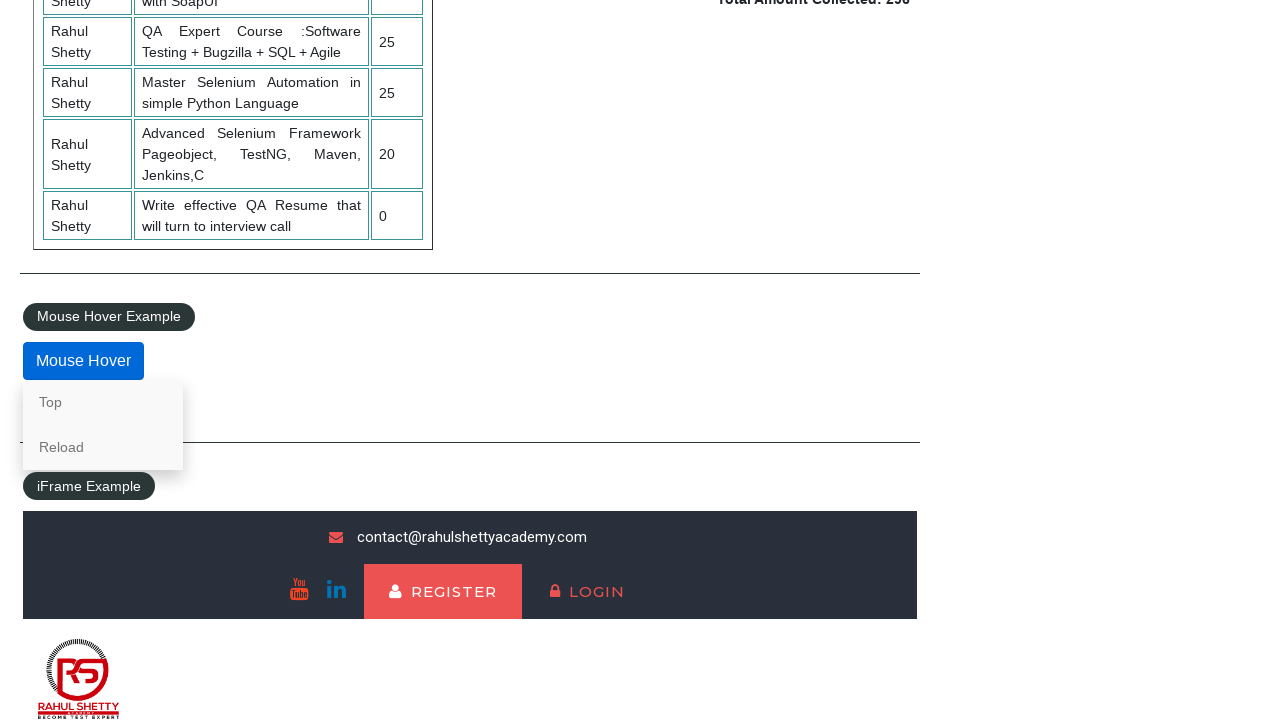

Clicked on Reload option in the submenu at (103, 447) on text=Reload
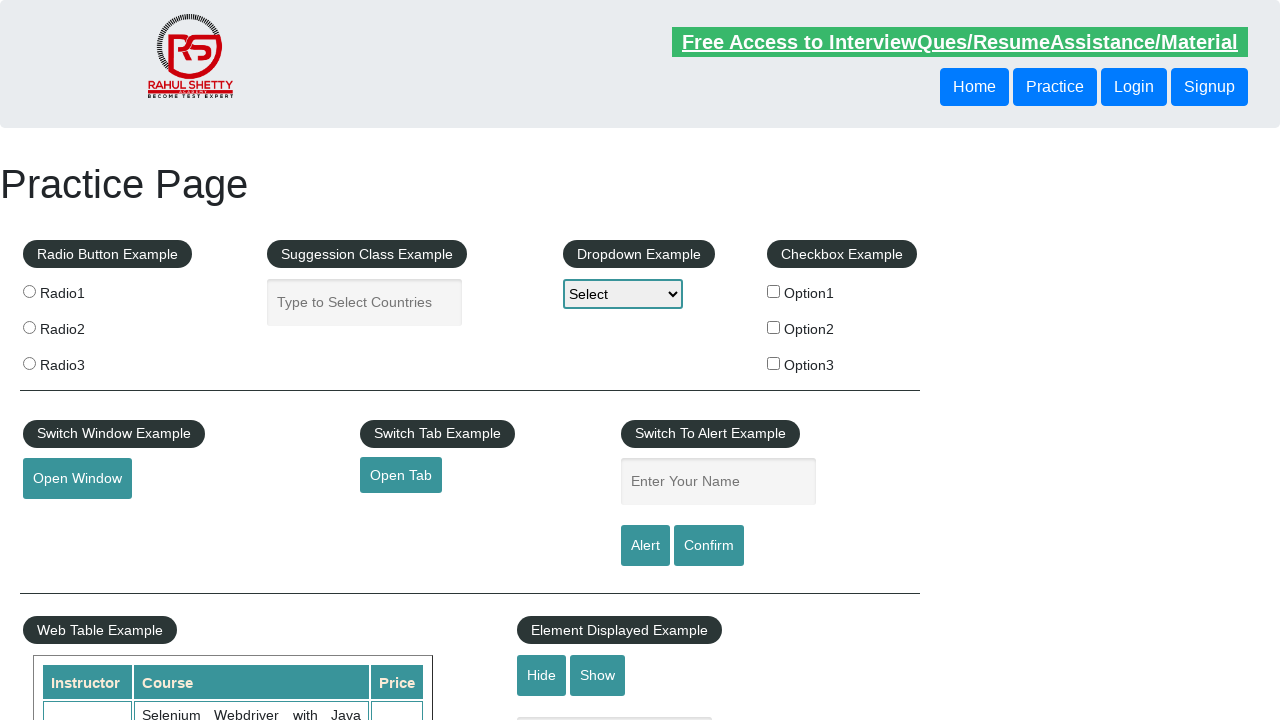

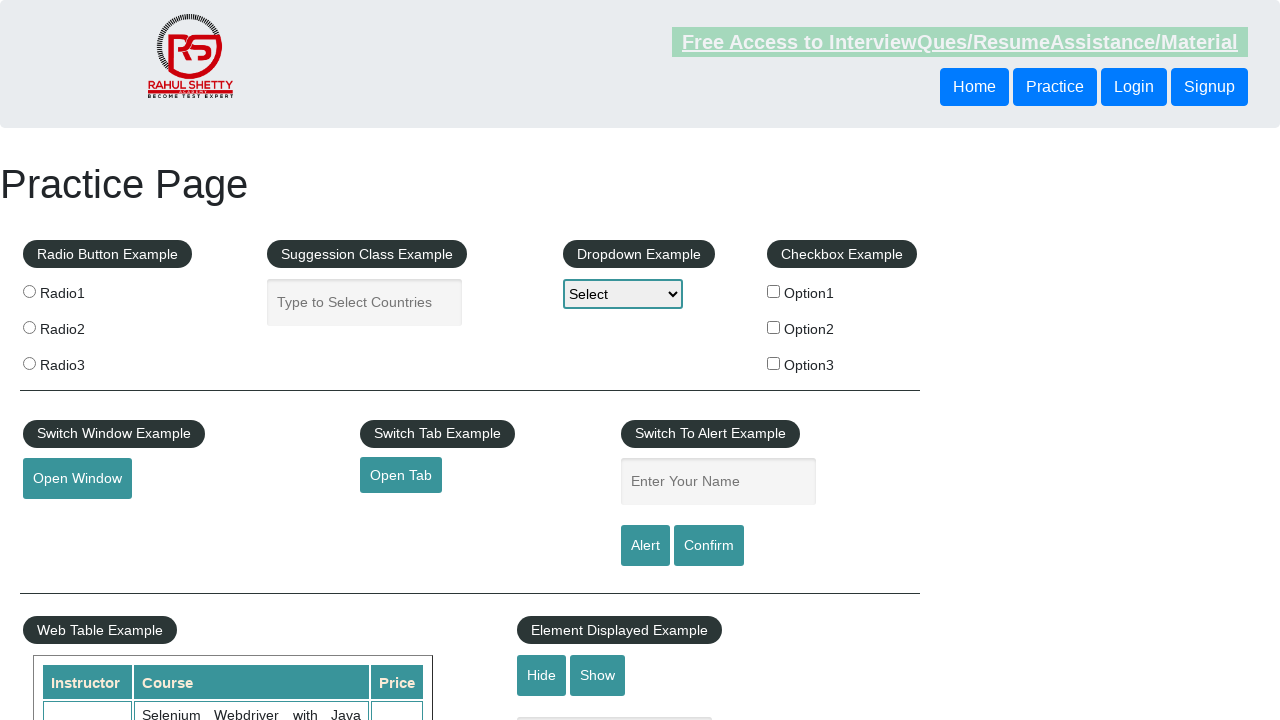